Tests clicking a button with dynamic ID and verifies that text appears after the click action

Starting URL: https://thefreerangetester.github.io/sandbox-automation-testing/

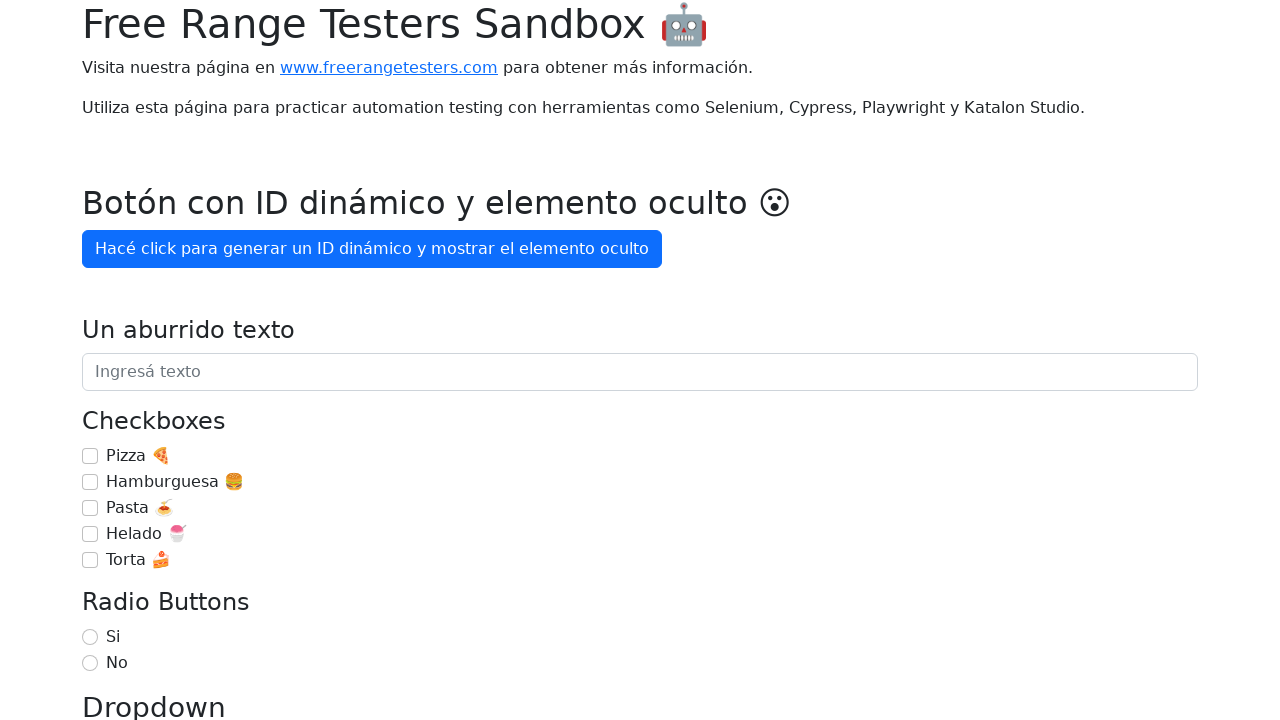

Clicked button 'Hacé click para generar un ID' to generate dynamic ID at (372, 249) on internal:role=button[name="Hacé click para generar un ID"i]
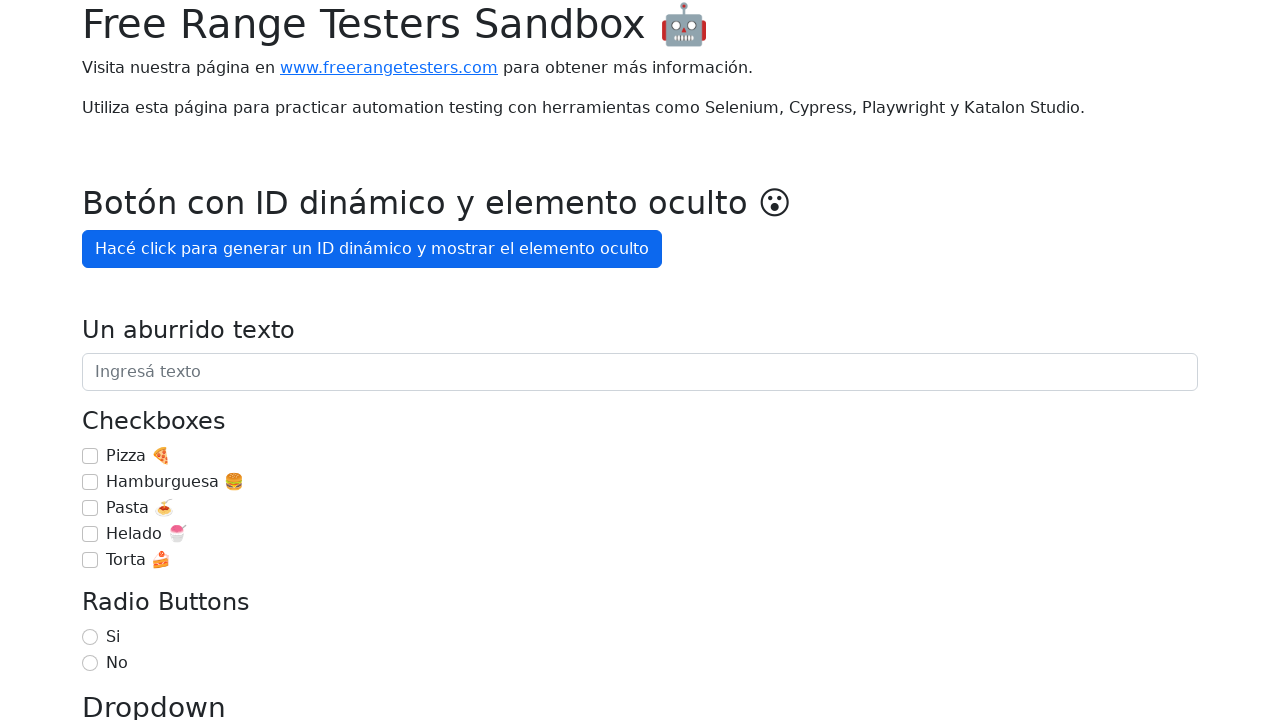

Verified that text 'OMG, aparezco después de 3' appeared after button click
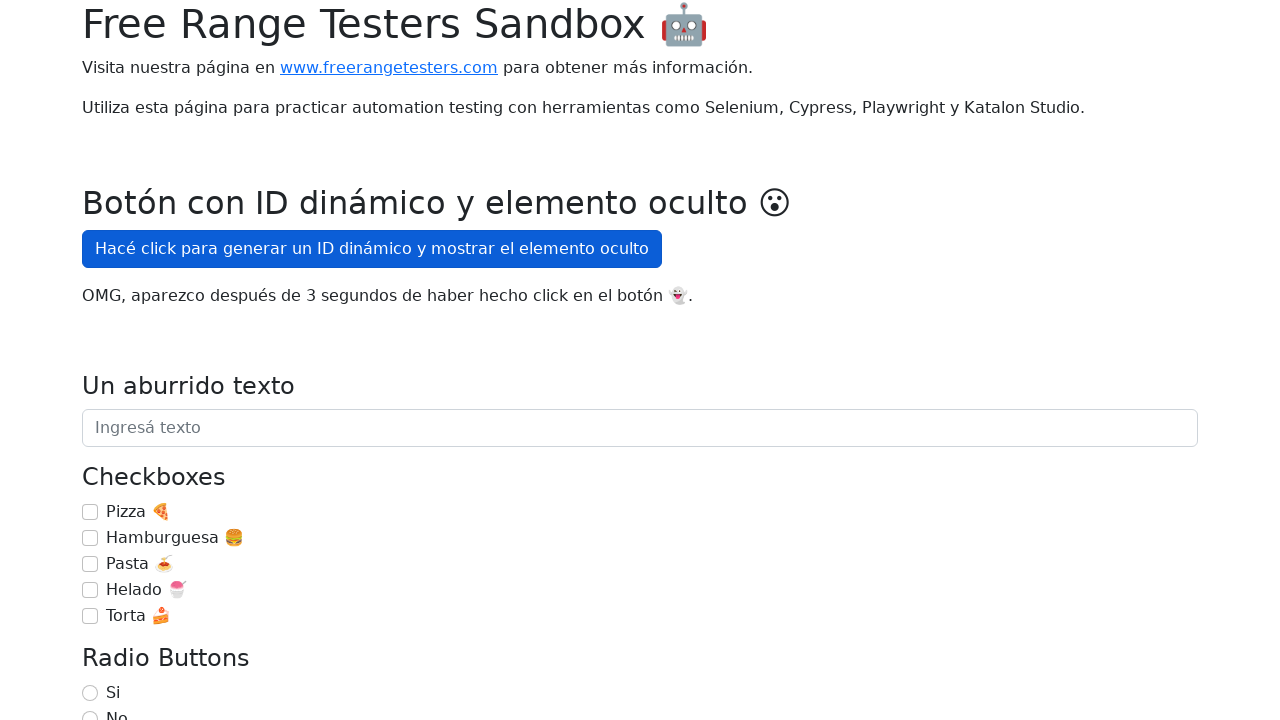

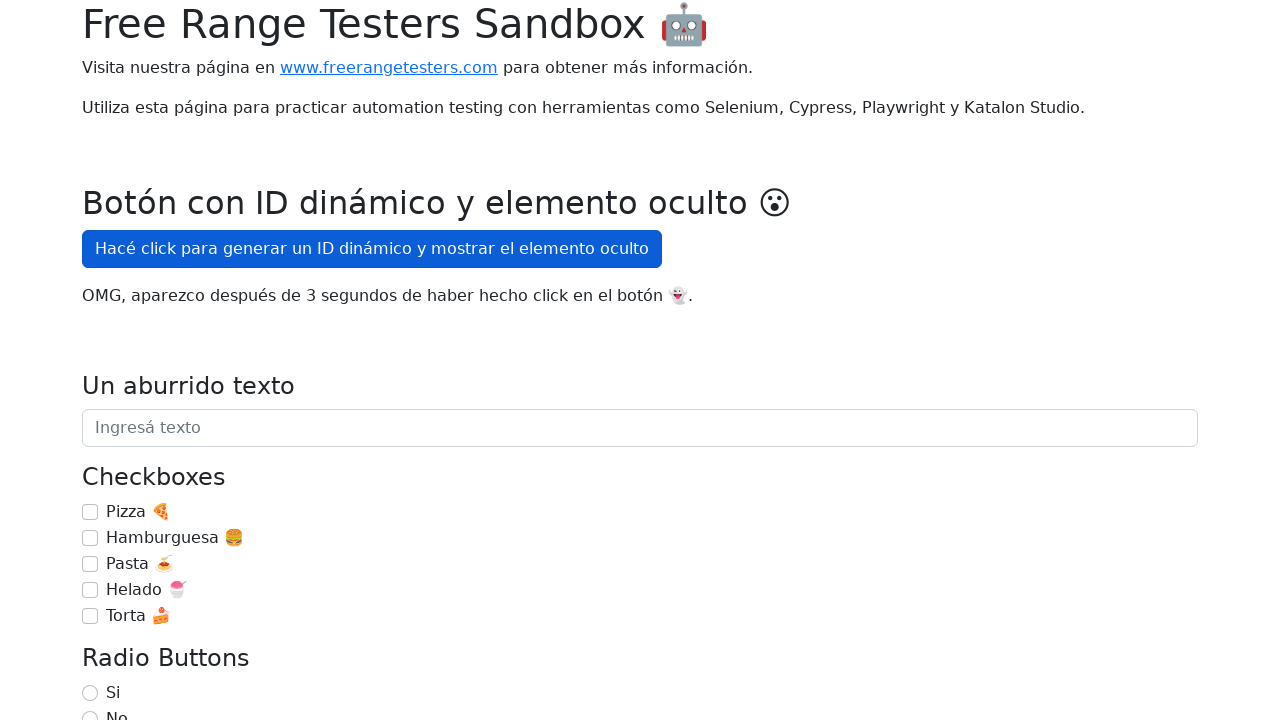